Tests navigation functionality by clicking on footer links to open them in new tabs, then switches through each tab to verify the pages load correctly.

Starting URL: http://qaclickacademy.com/practice.php

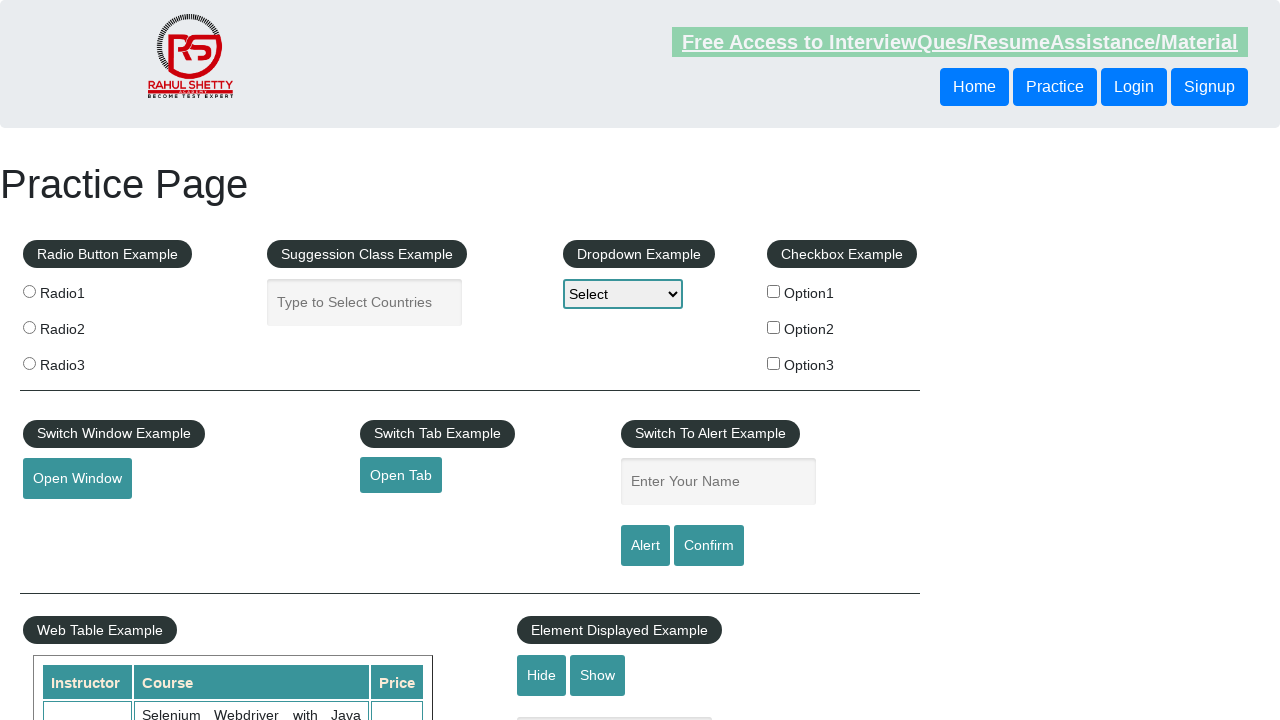

Footer section loaded and selector #gf-BIG is available
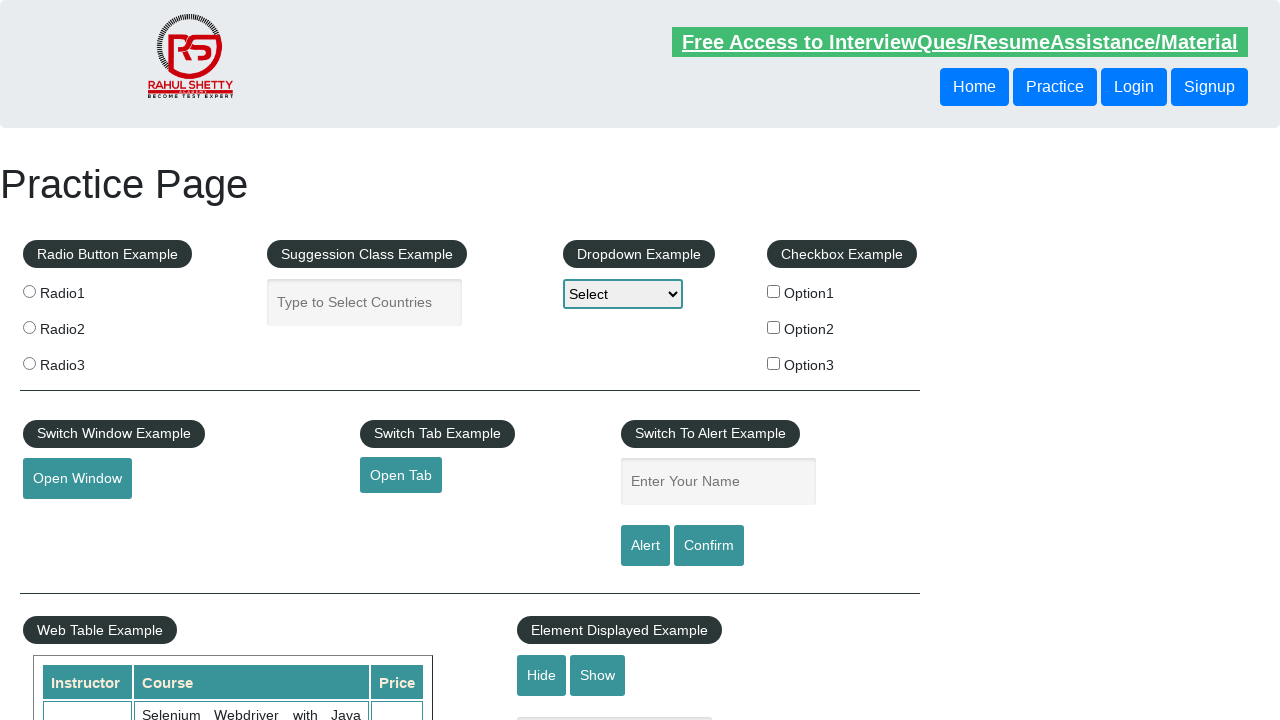

Located footer section with ID gf-BIG
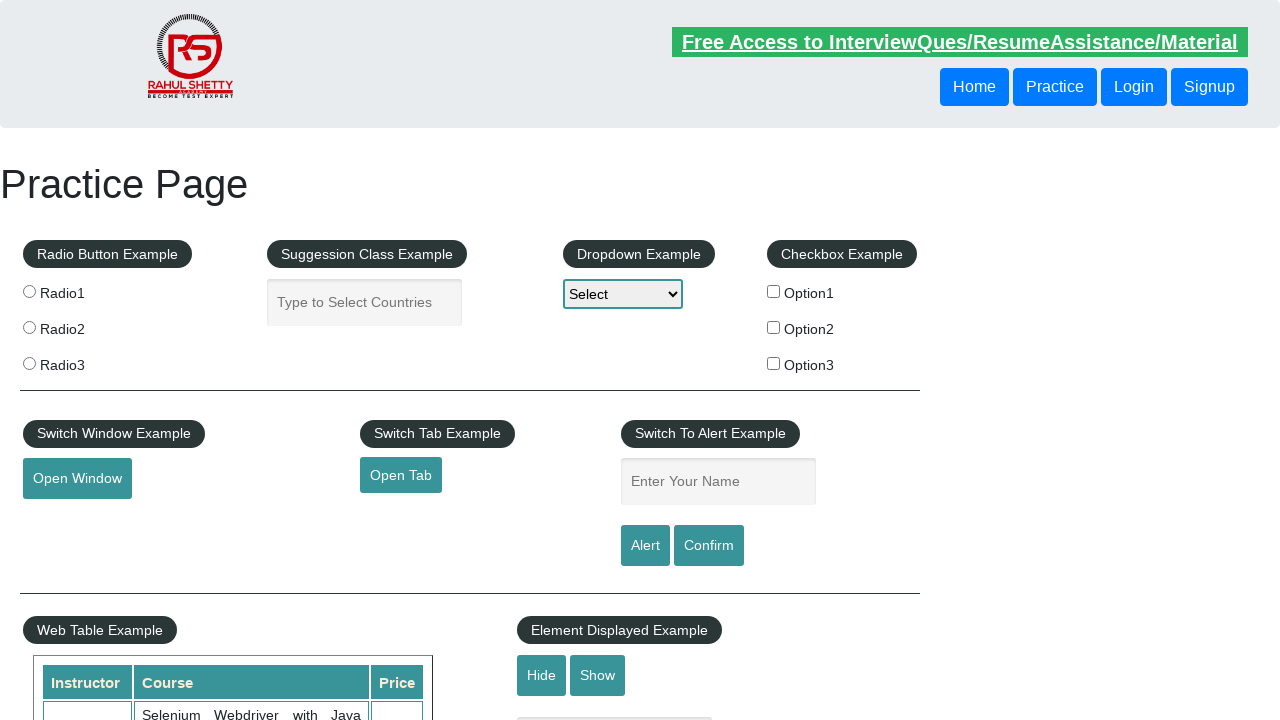

Located first column of links in footer table
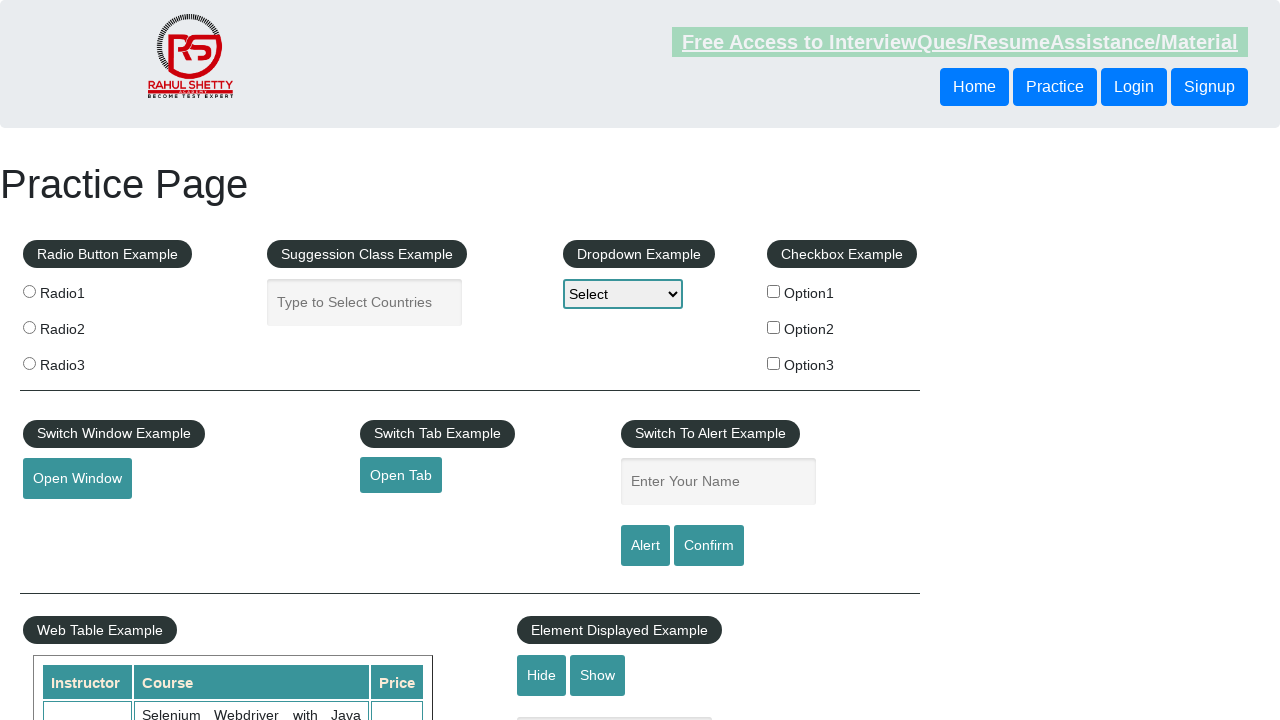

Found 5 links in the footer column
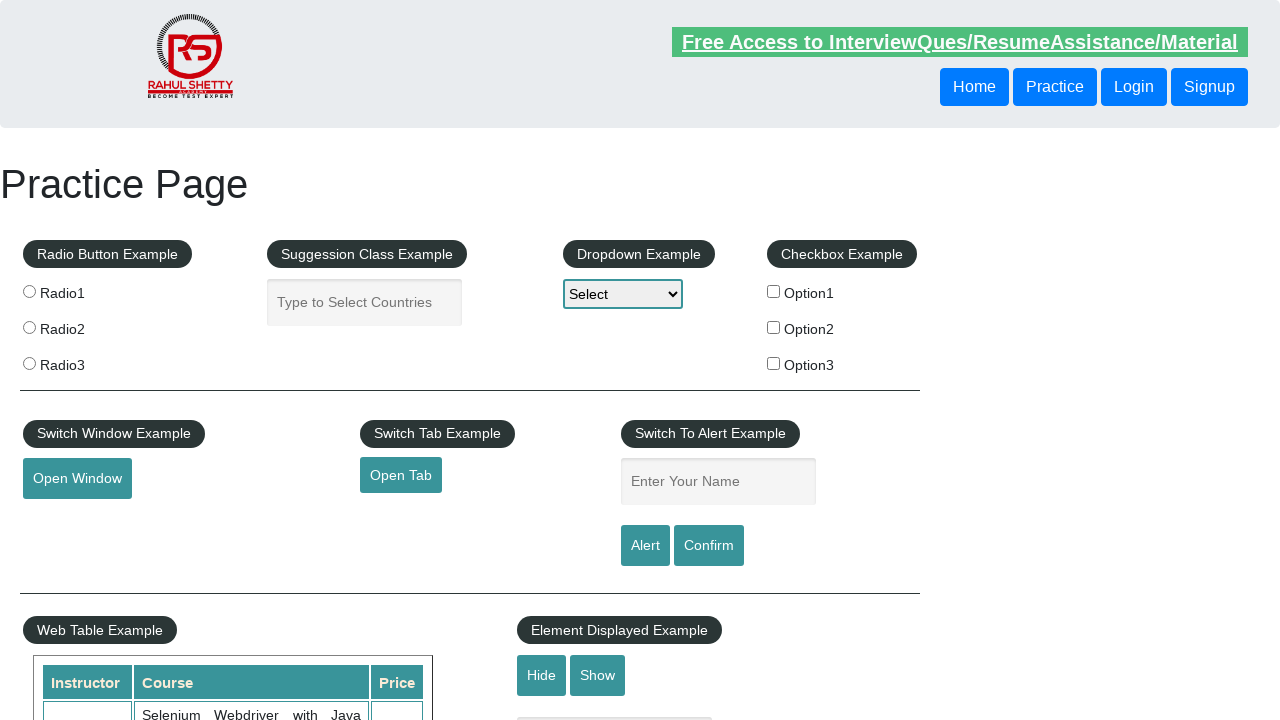

Clicked footer link 1 with Ctrl modifier to open in new tab at (68, 520) on #gf-BIG >> xpath=//table/tbody/tr/td[1]/ul >> a >> nth=1
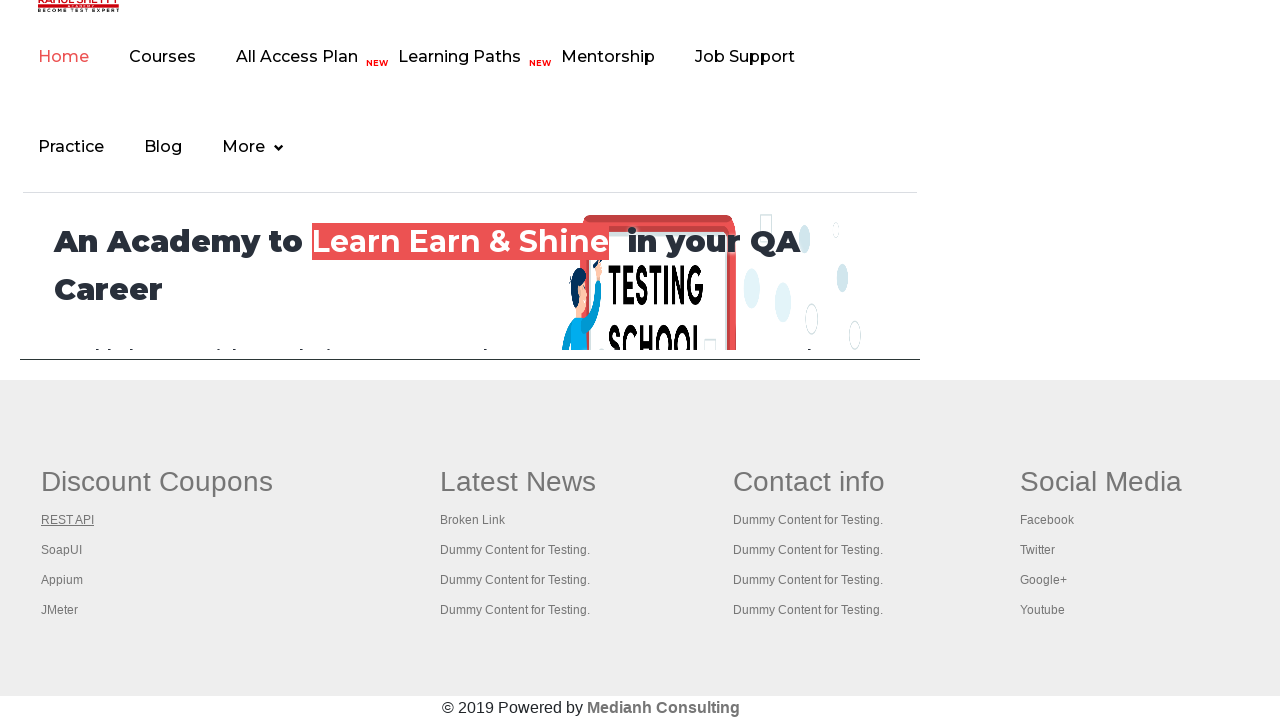

New tab 1 loaded successfully
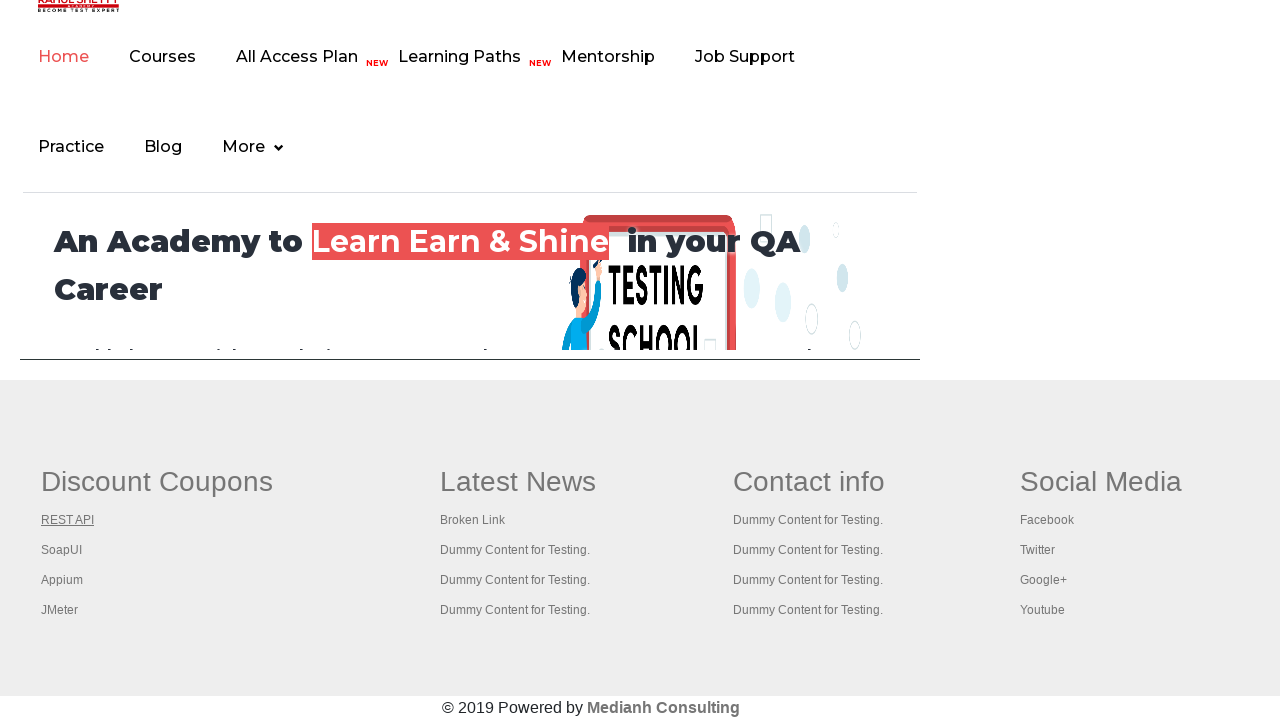

Clicked footer link 2 with Ctrl modifier to open in new tab at (62, 550) on #gf-BIG >> xpath=//table/tbody/tr/td[1]/ul >> a >> nth=2
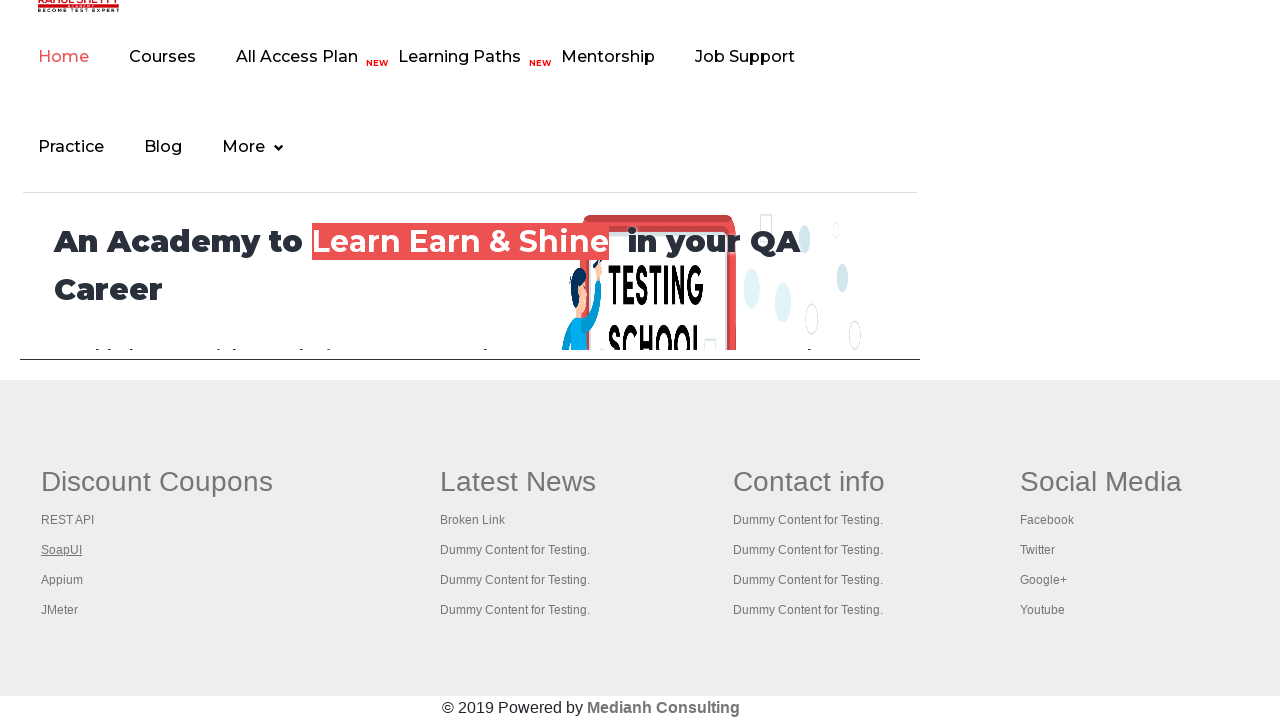

New tab 2 loaded successfully
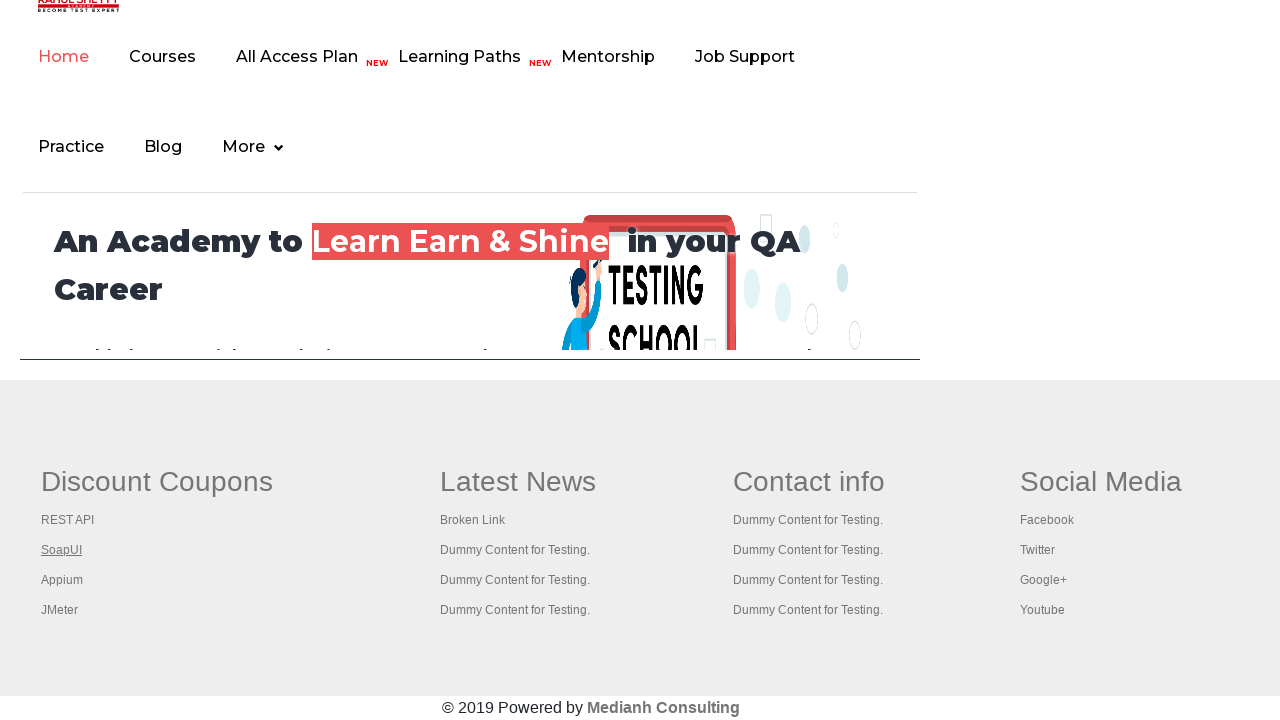

Clicked footer link 3 with Ctrl modifier to open in new tab at (62, 580) on #gf-BIG >> xpath=//table/tbody/tr/td[1]/ul >> a >> nth=3
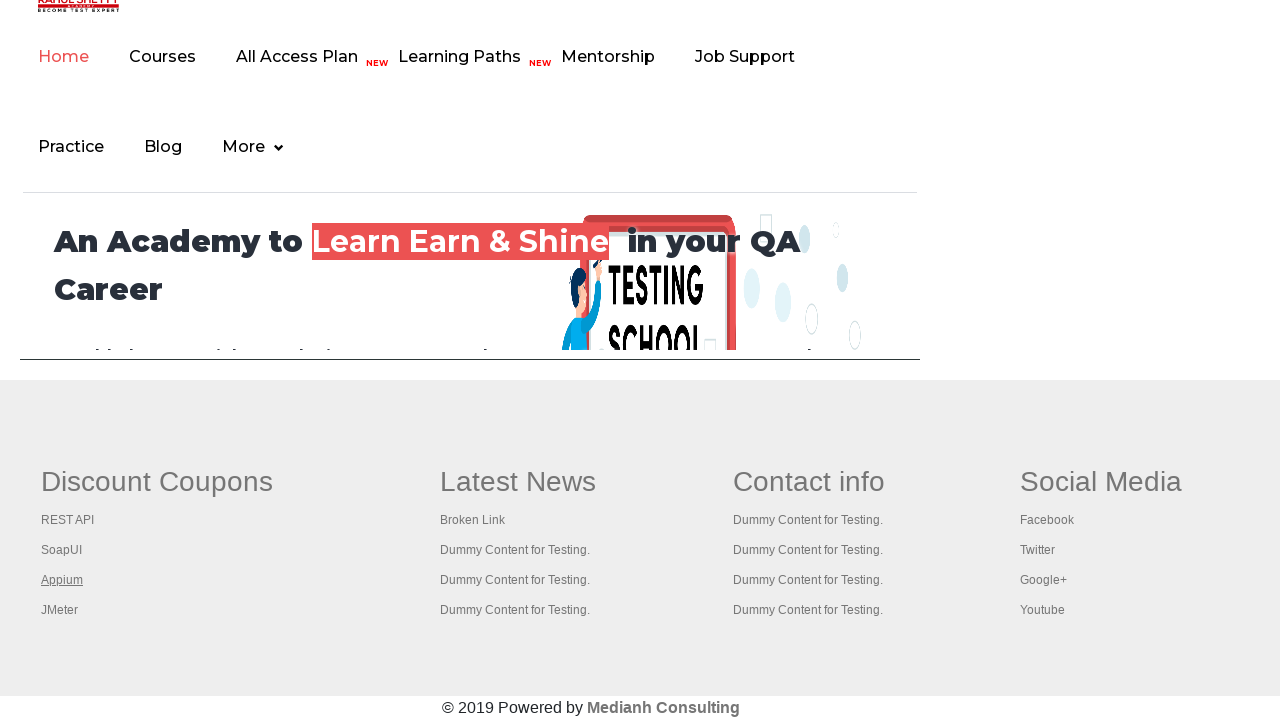

New tab 3 loaded successfully
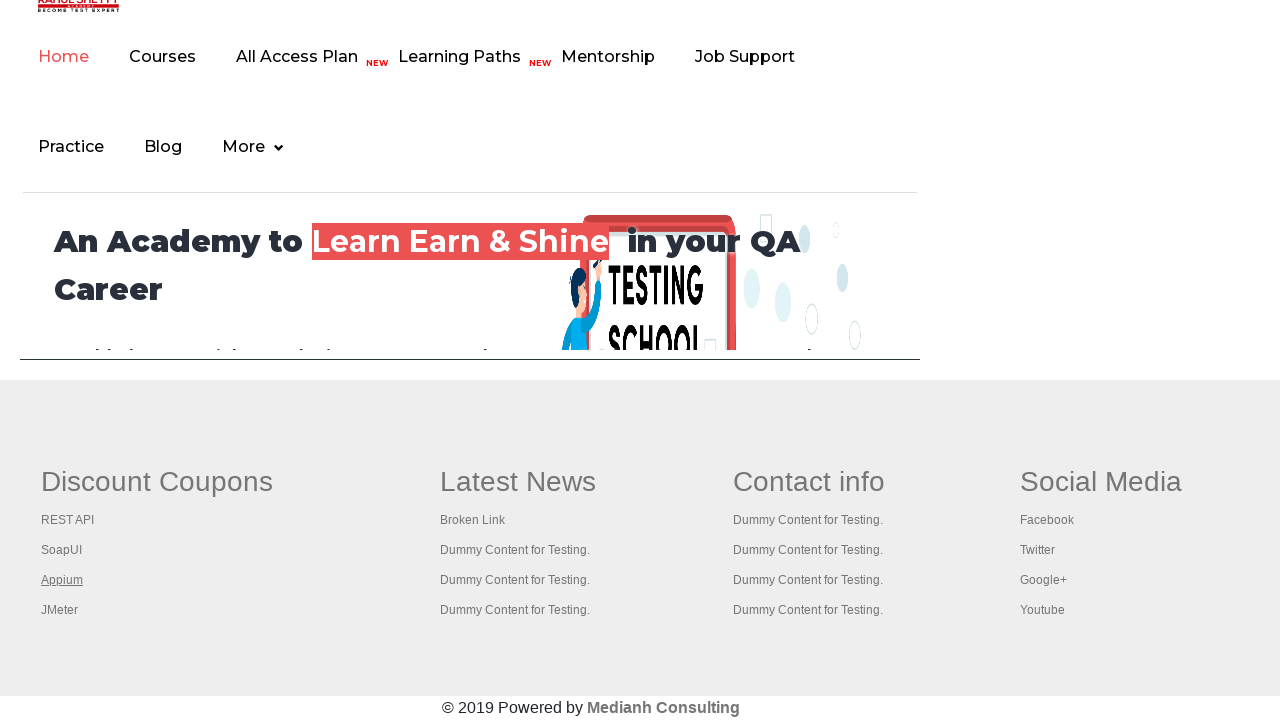

Clicked footer link 4 with Ctrl modifier to open in new tab at (60, 610) on #gf-BIG >> xpath=//table/tbody/tr/td[1]/ul >> a >> nth=4
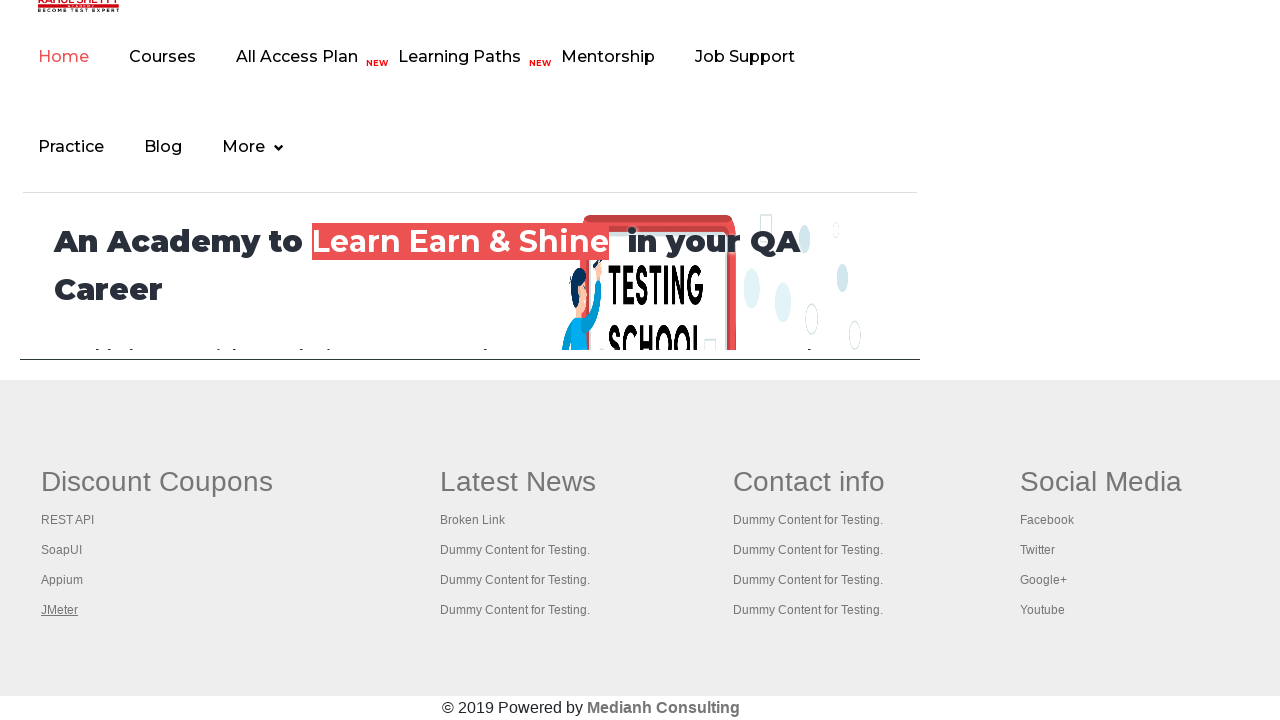

New tab 4 loaded successfully
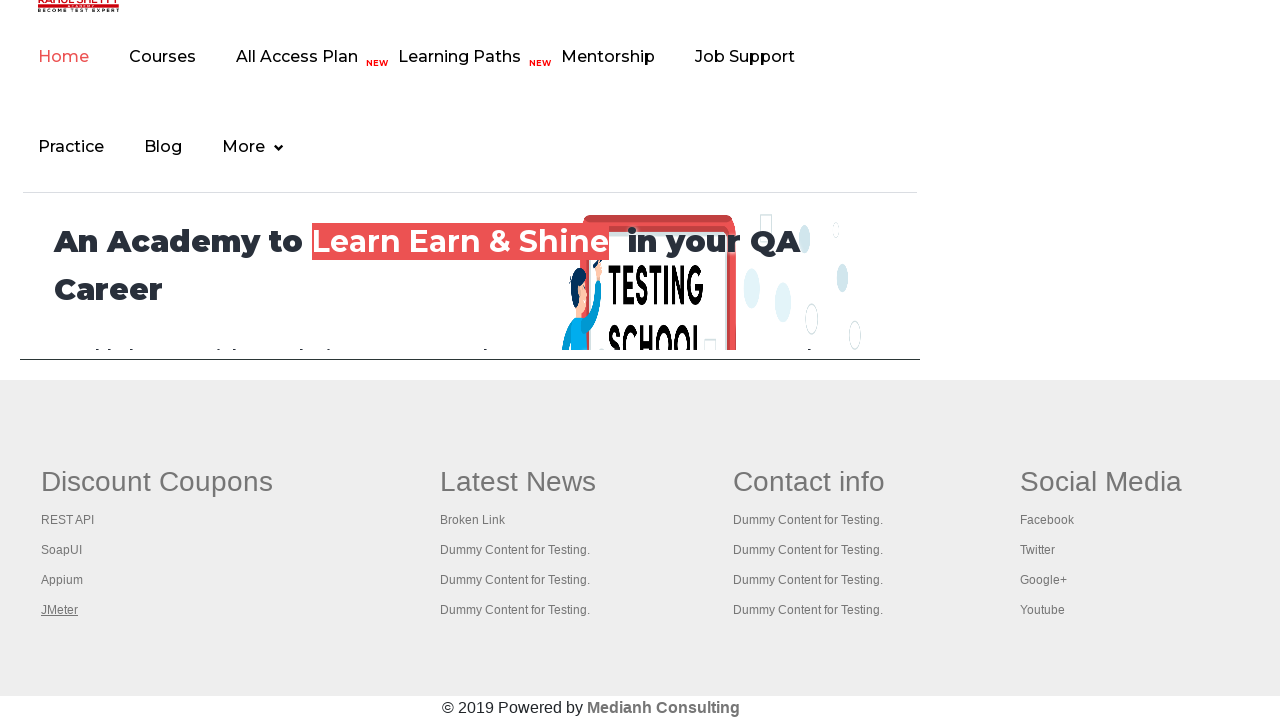

Switched to a tab and brought it to front
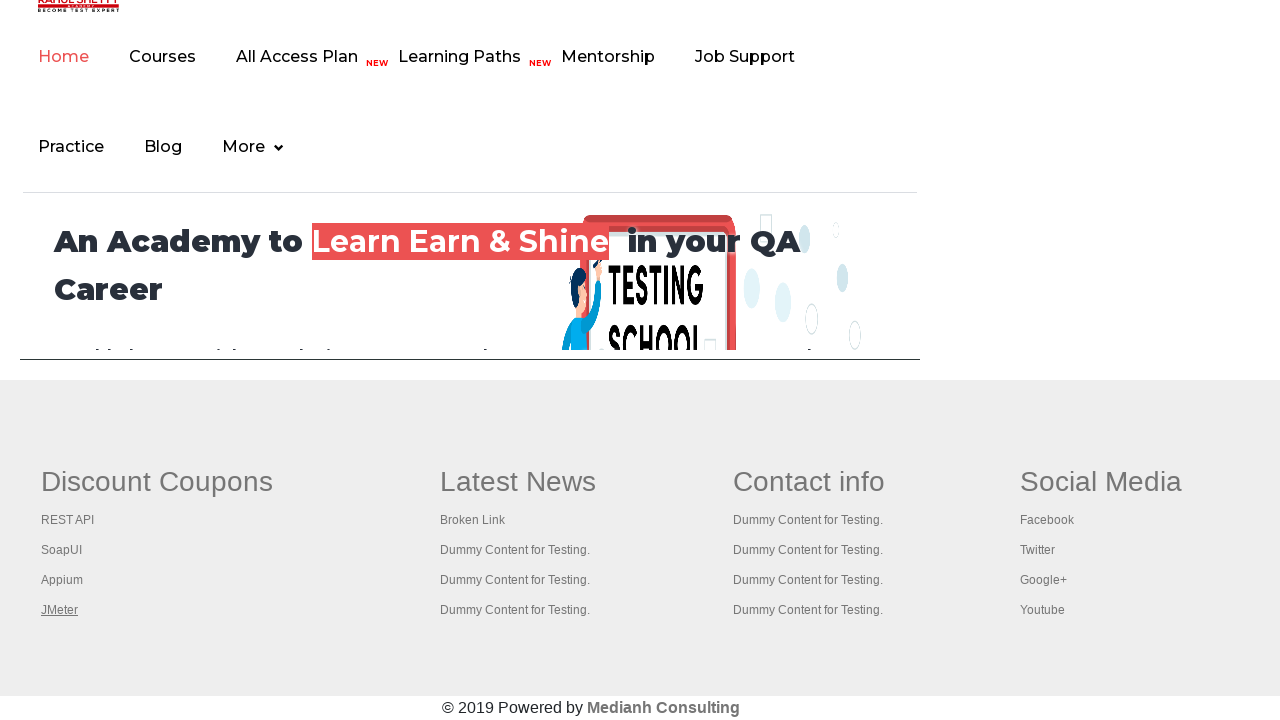

Verified tab page load state is complete
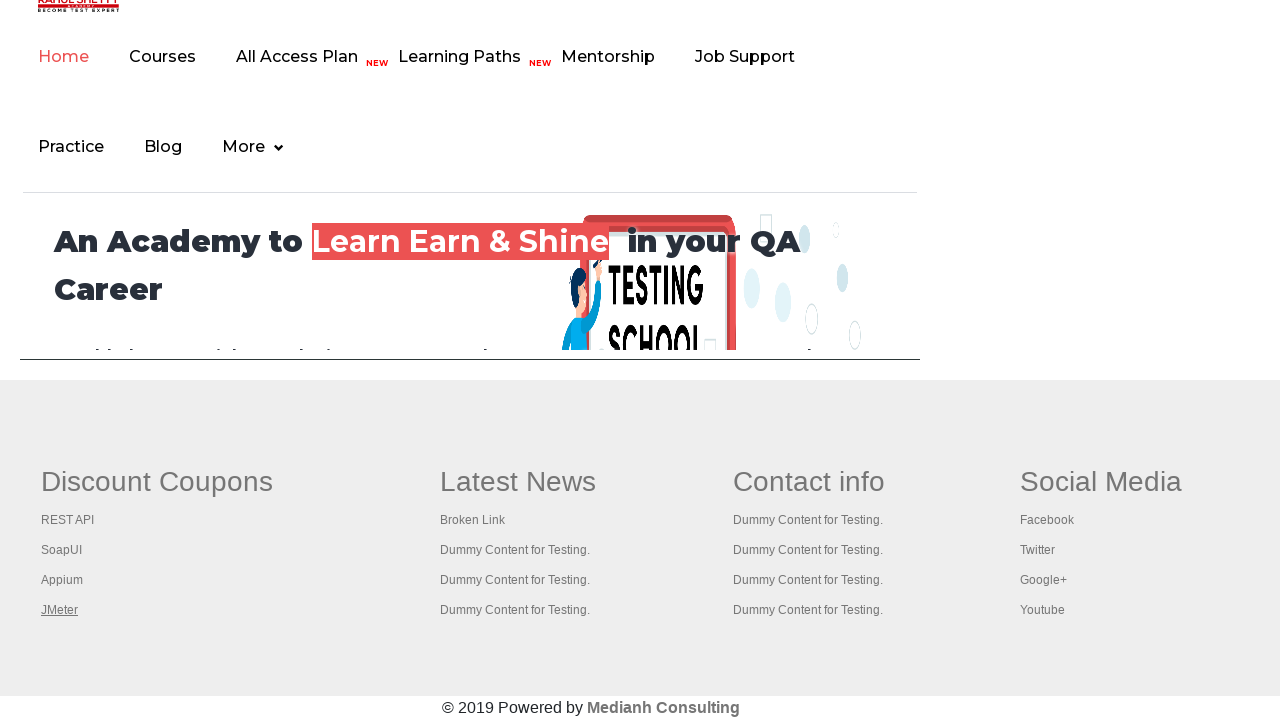

Switched to a tab and brought it to front
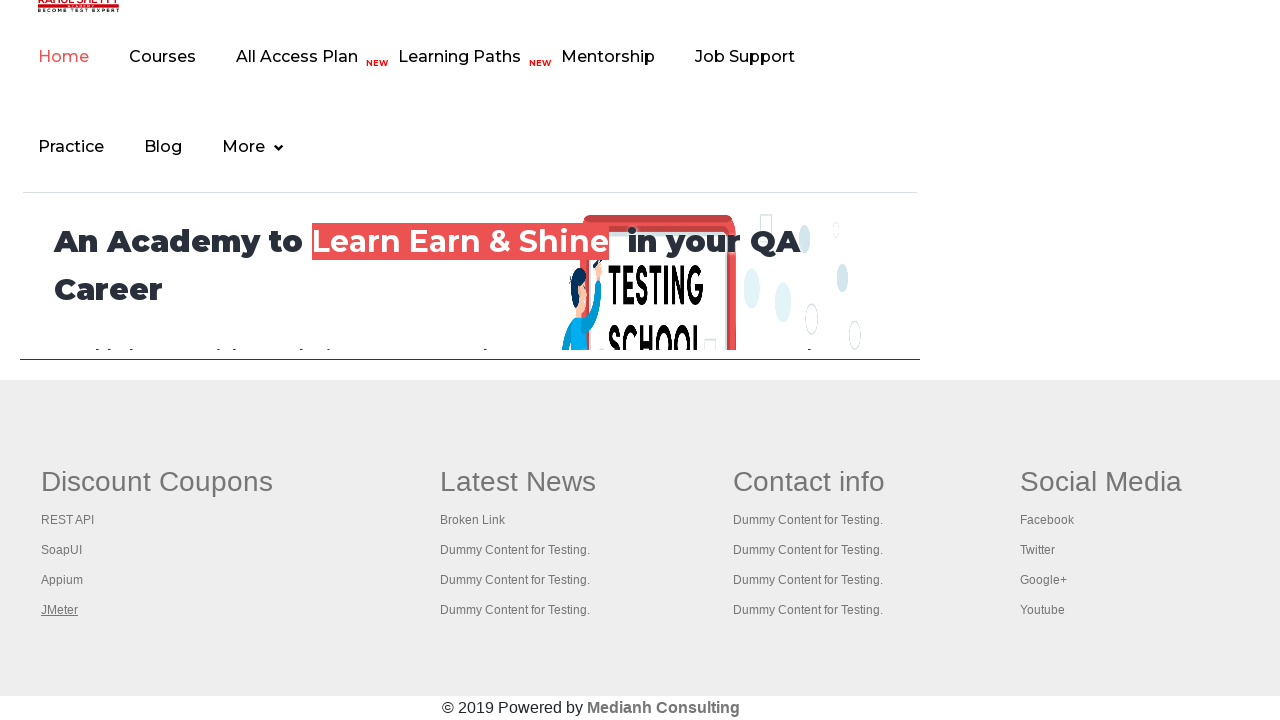

Verified tab page load state is complete
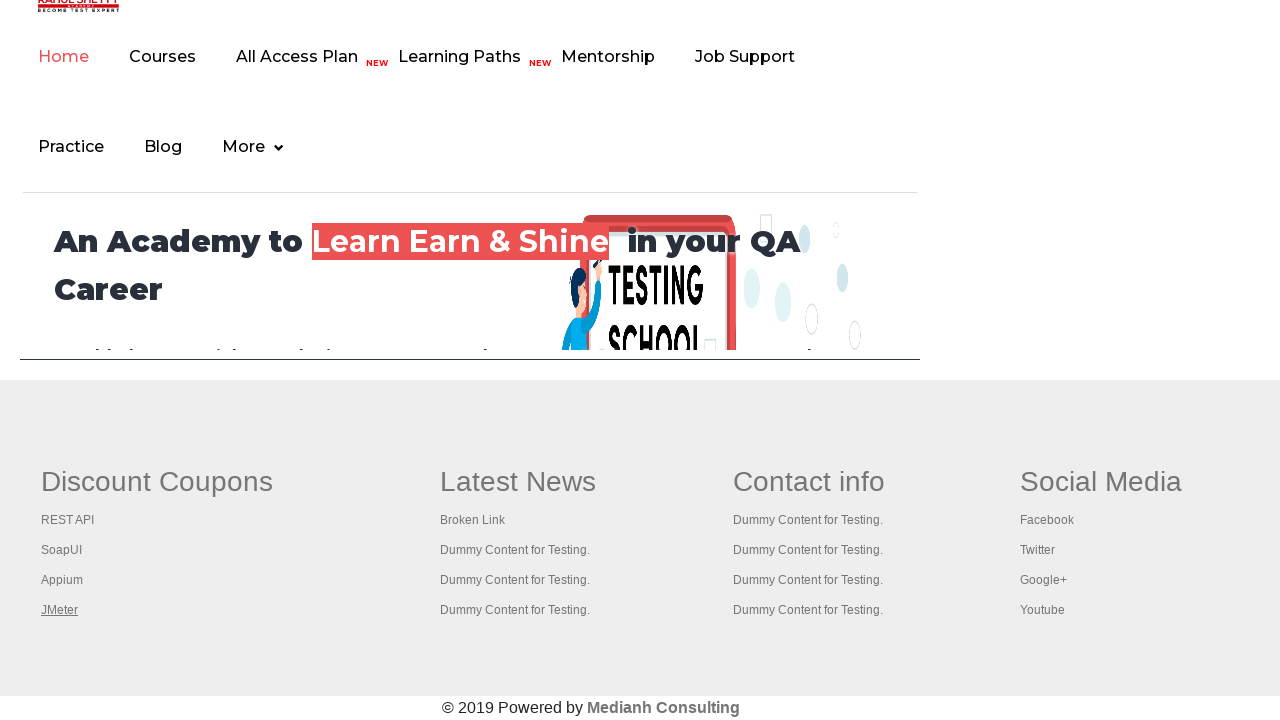

Switched to a tab and brought it to front
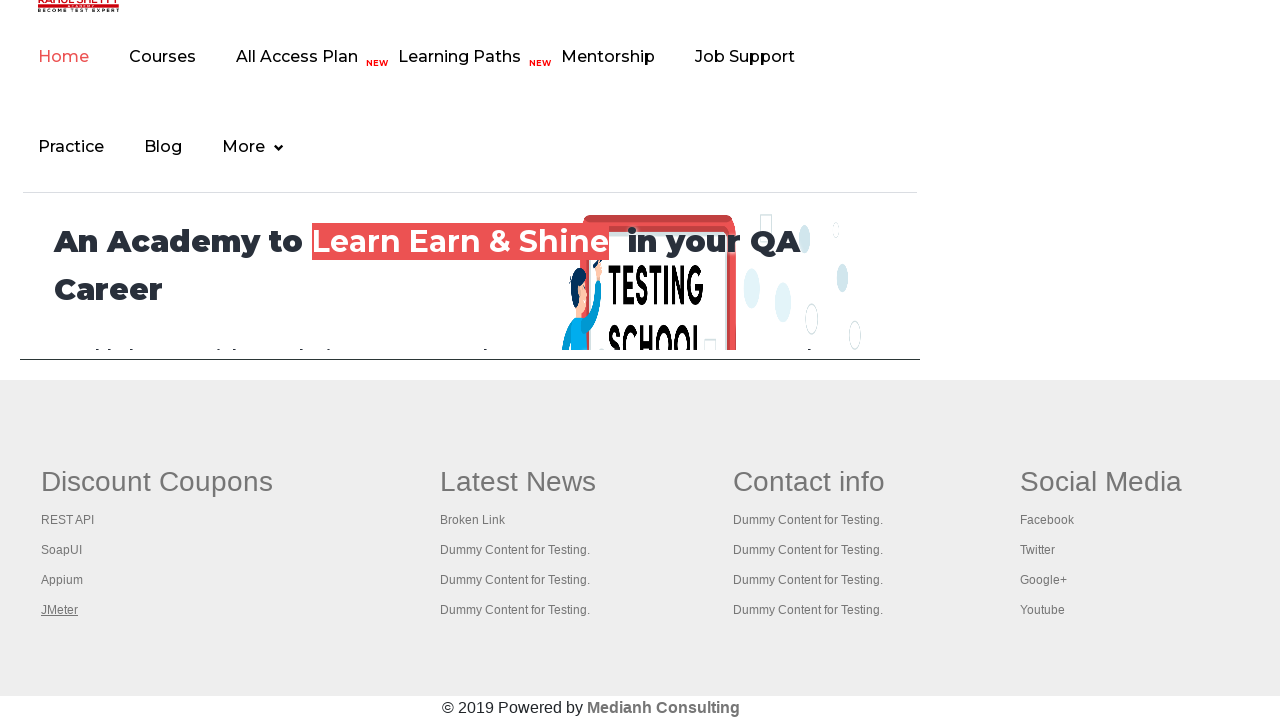

Verified tab page load state is complete
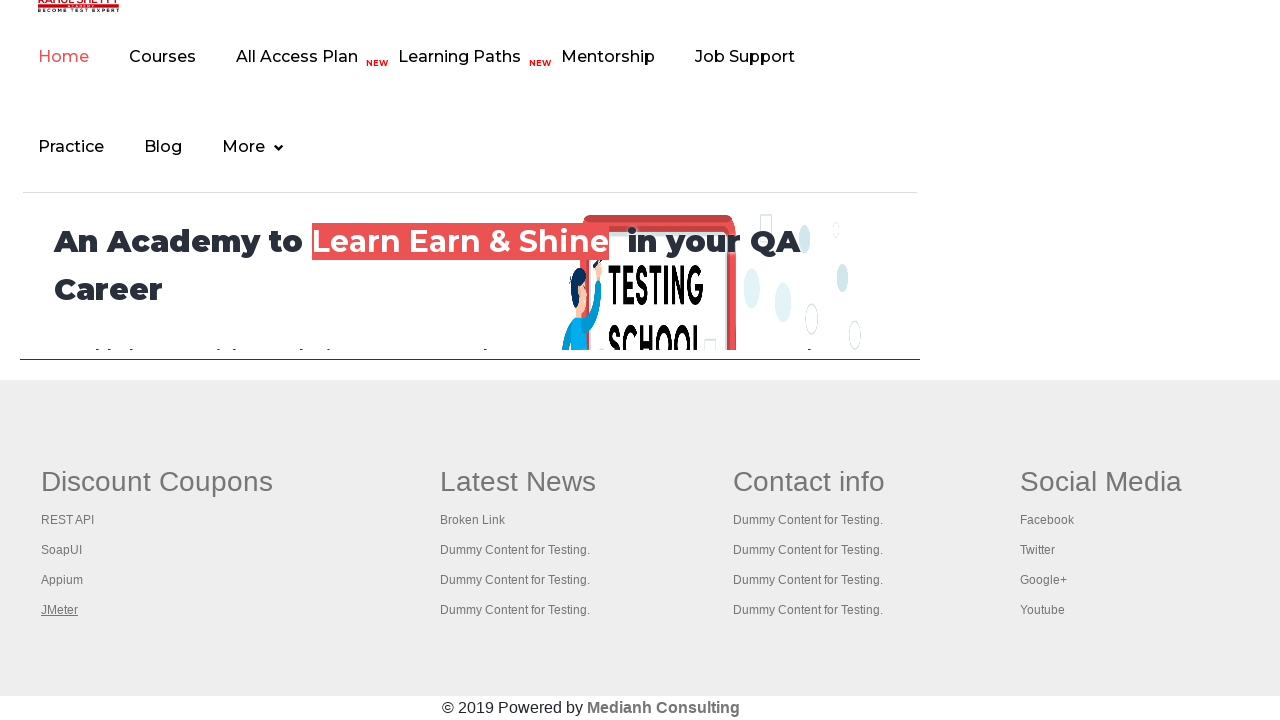

Switched to a tab and brought it to front
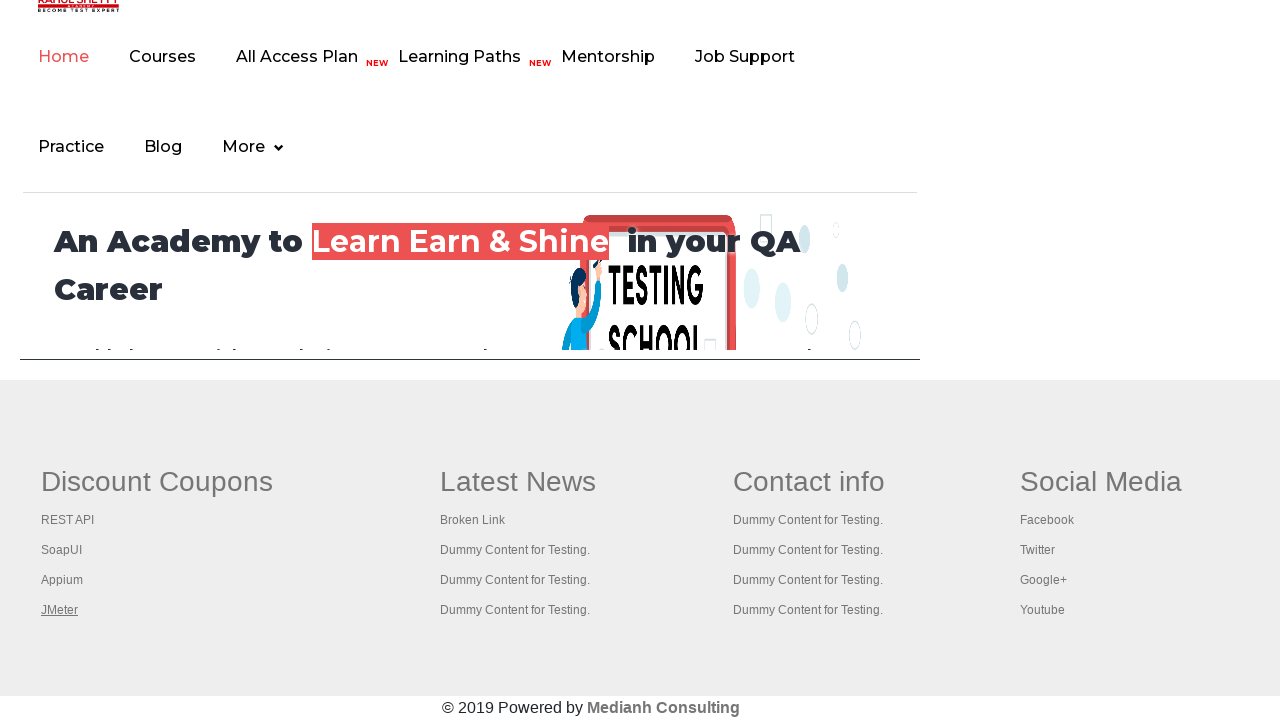

Verified tab page load state is complete
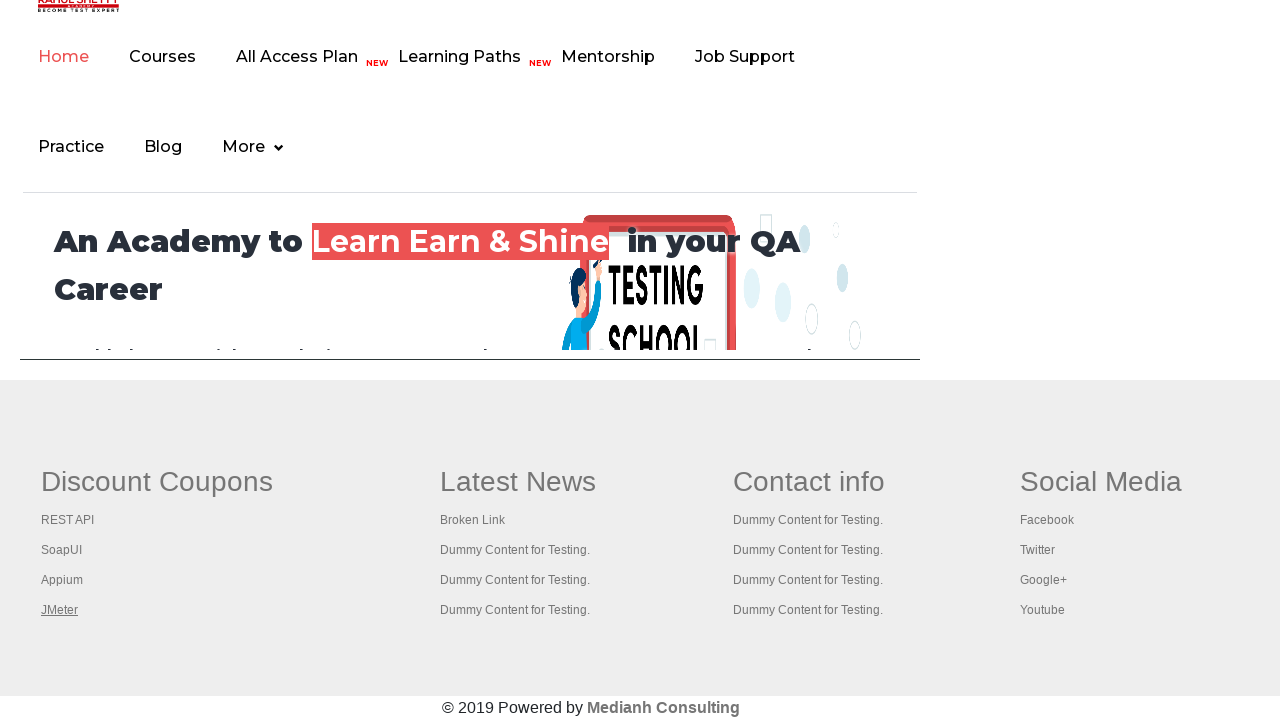

Switched to a tab and brought it to front
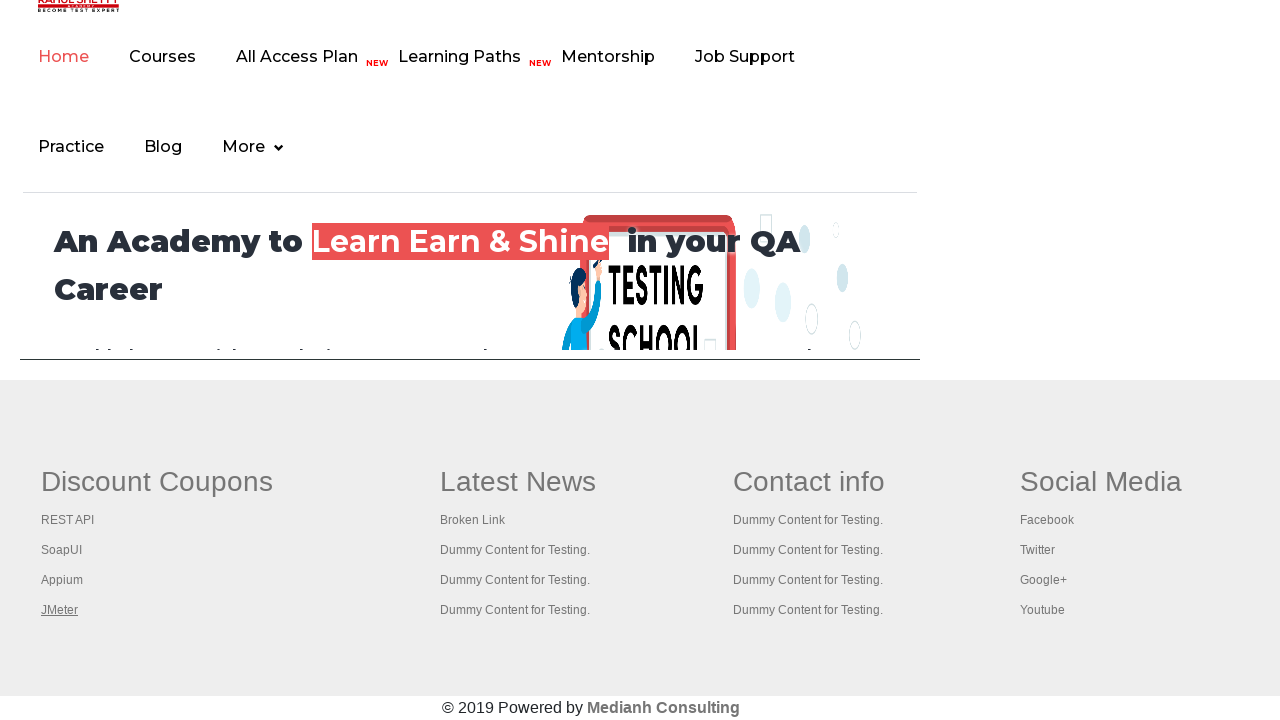

Verified tab page load state is complete
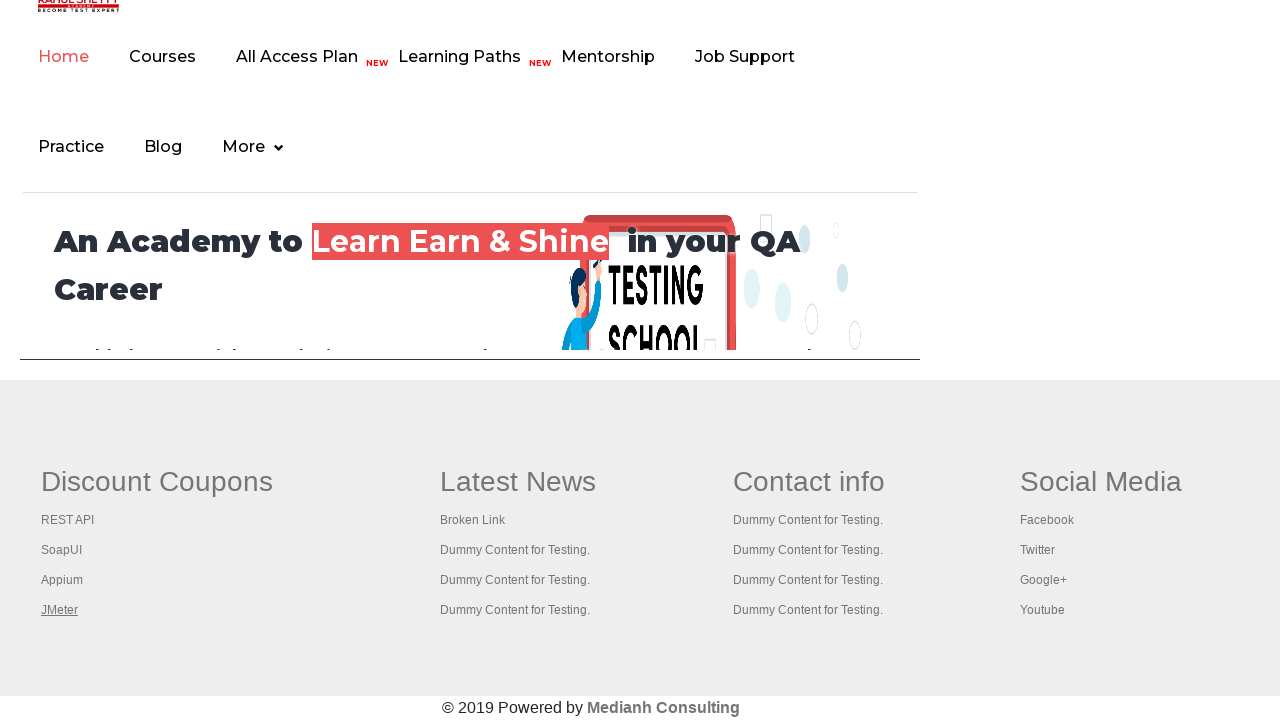

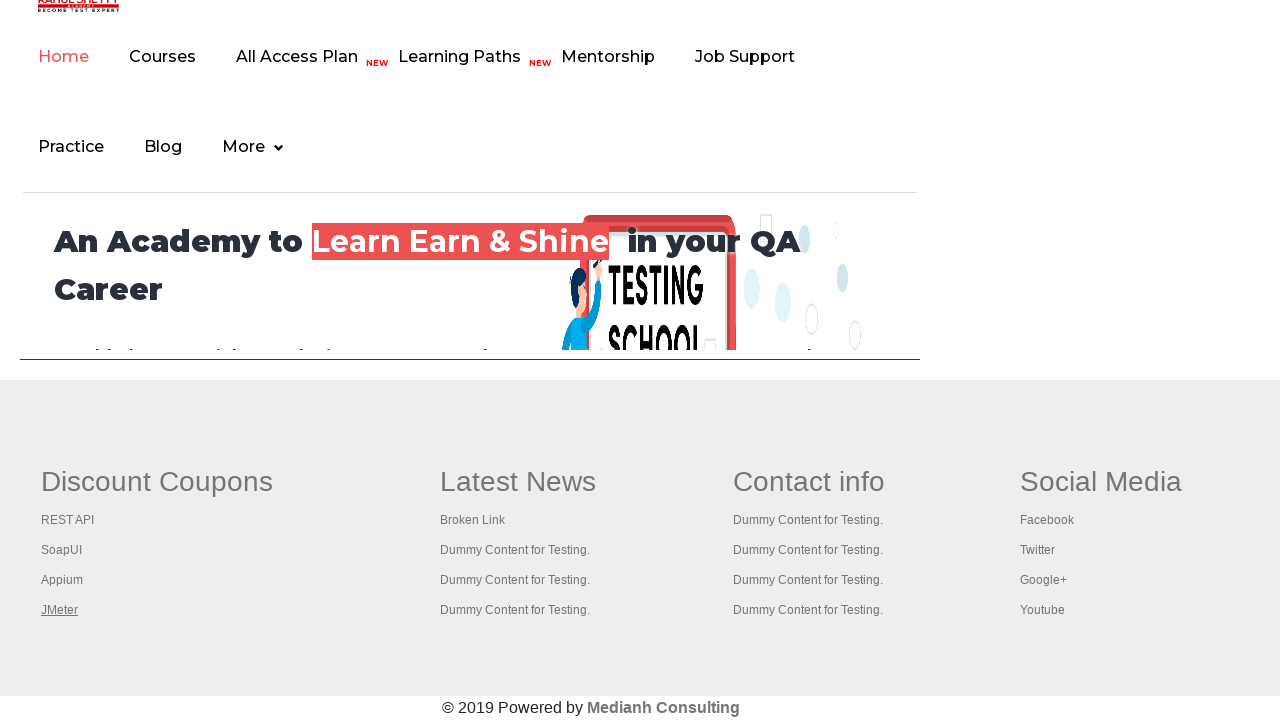